Tests jQuery UI custom dropdown by selecting various number values and verifying the selections are displayed correctly

Starting URL: http://jqueryui.com/resources/demos/selectmenu/default.html

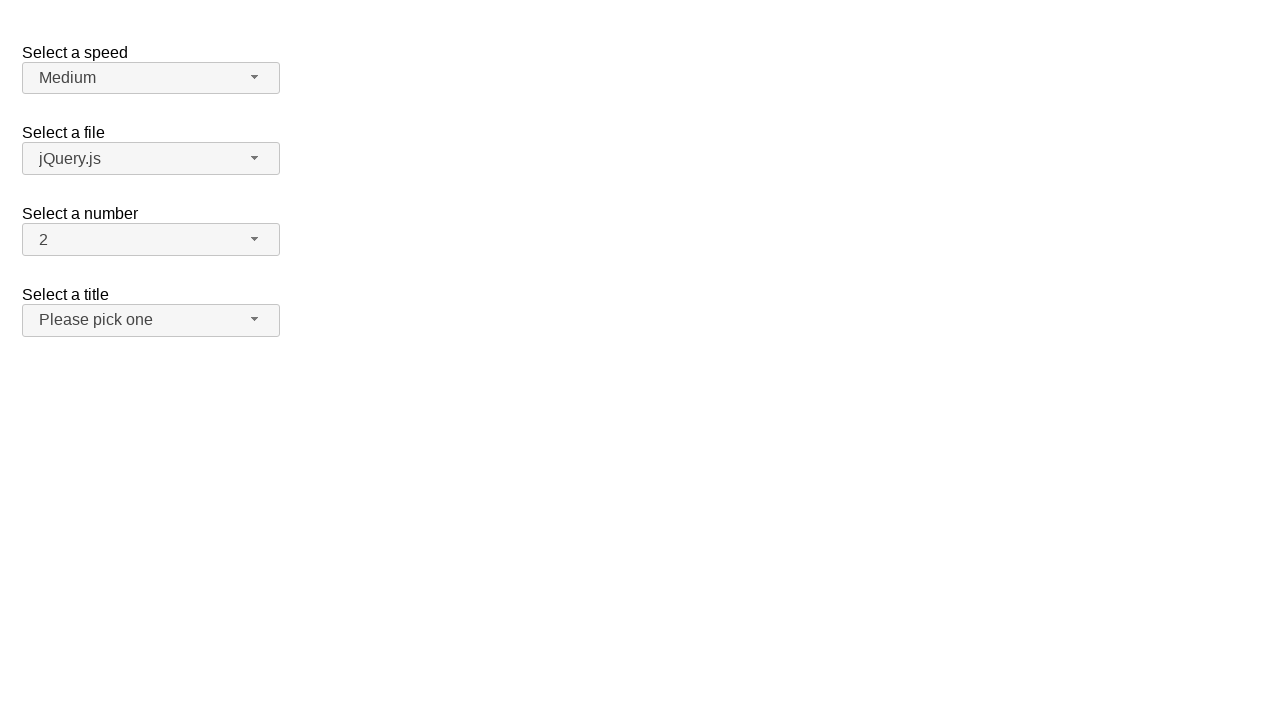

Clicked number dropdown button to open menu at (151, 240) on xpath=//span[@id='number-button']
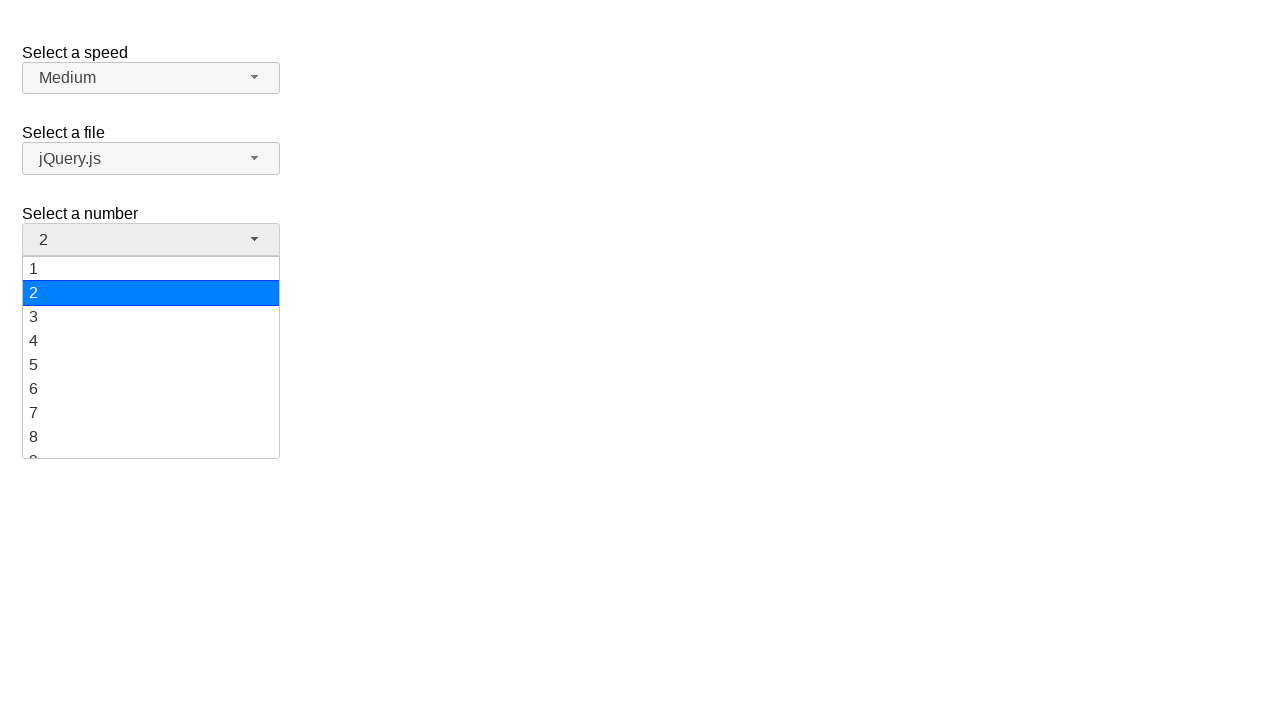

Dropdown menu items loaded
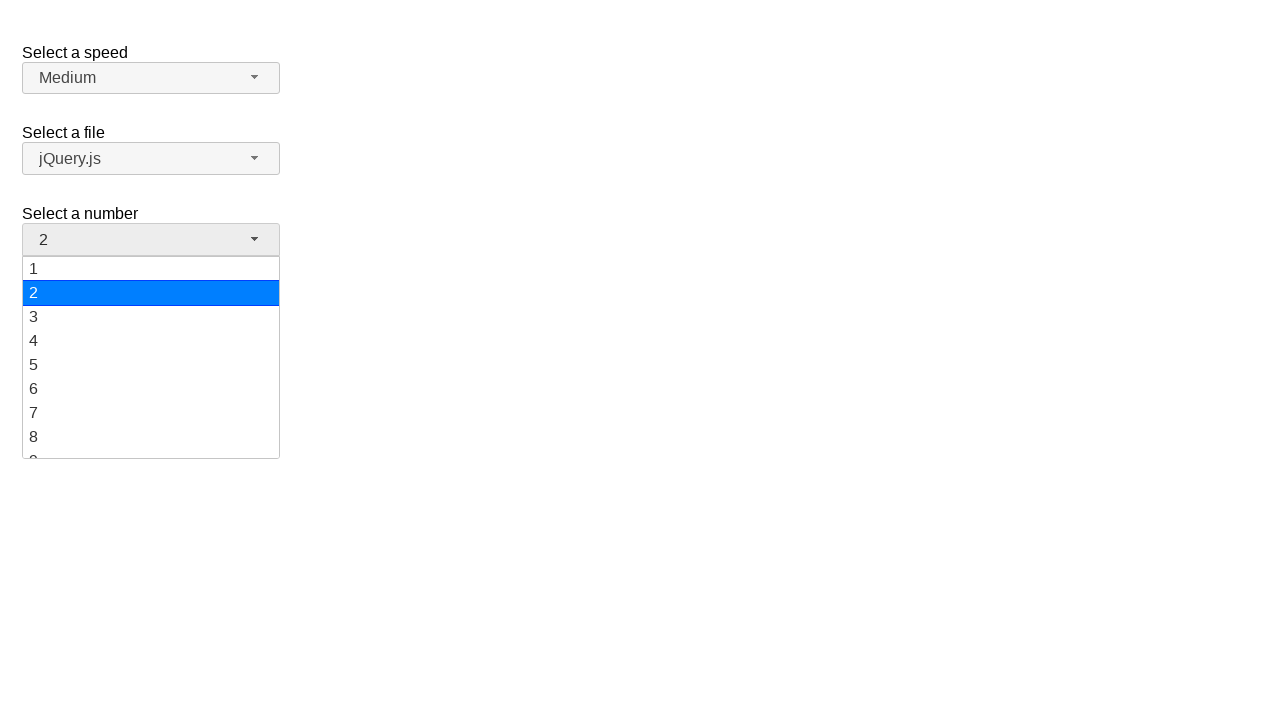

Selected value '19' from dropdown menu at (151, 445) on xpath=//ul[@id='number-menu']//li[@class='ui-menu-item']/div[text()='19']
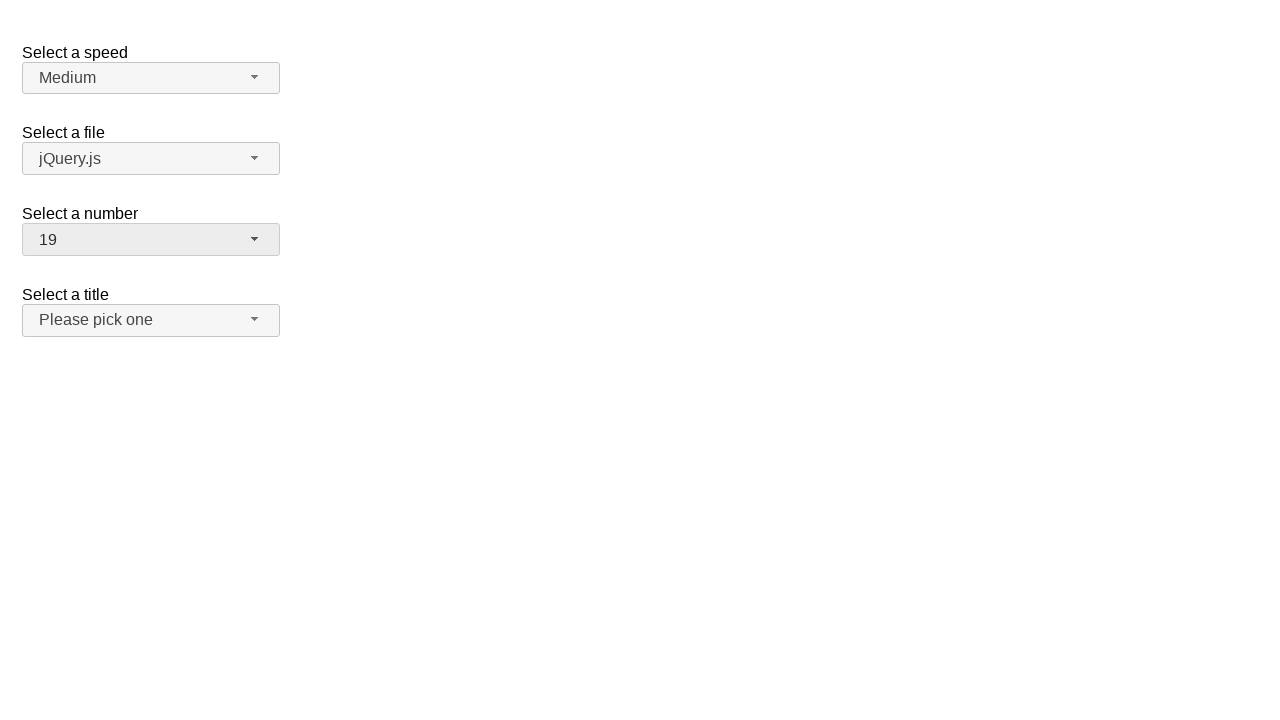

Verified '19' is displayed in dropdown button
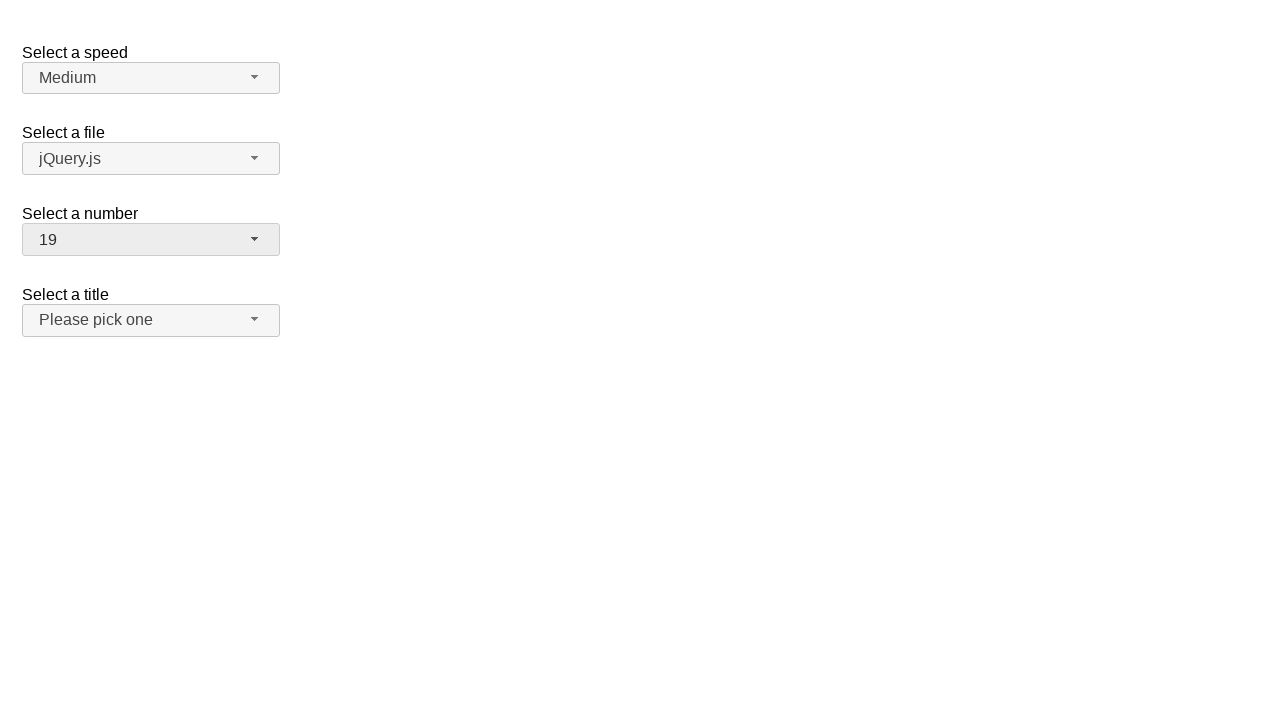

Clicked number dropdown button to open menu at (151, 240) on xpath=//span[@id='number-button']
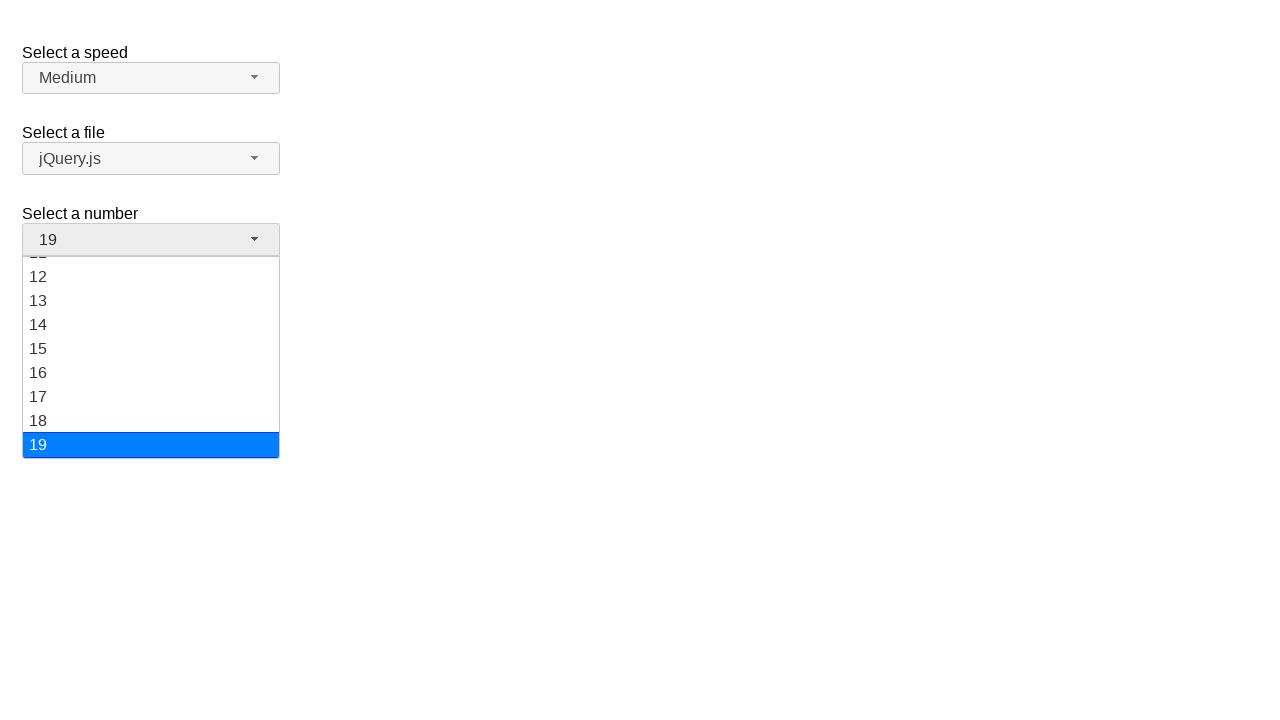

Dropdown menu items loaded
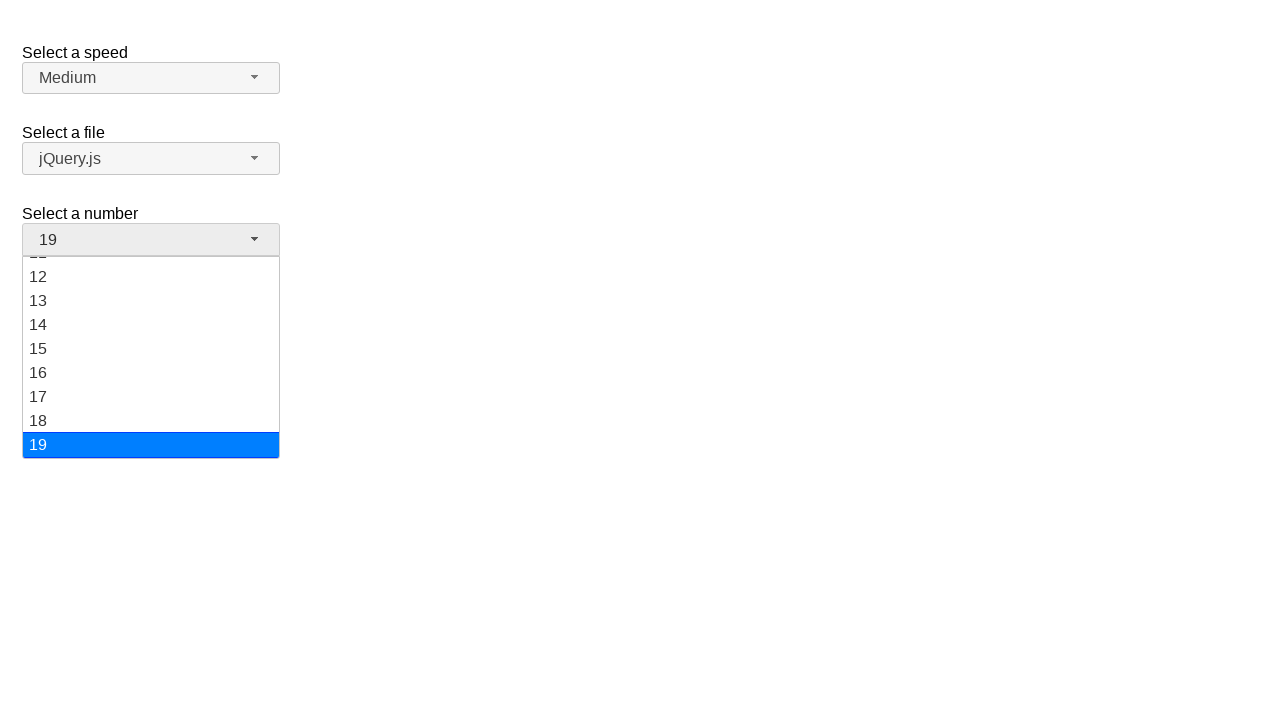

Selected value '1' from dropdown menu at (151, 269) on xpath=//ul[@id='number-menu']//li[@class='ui-menu-item']/div[text()='1']
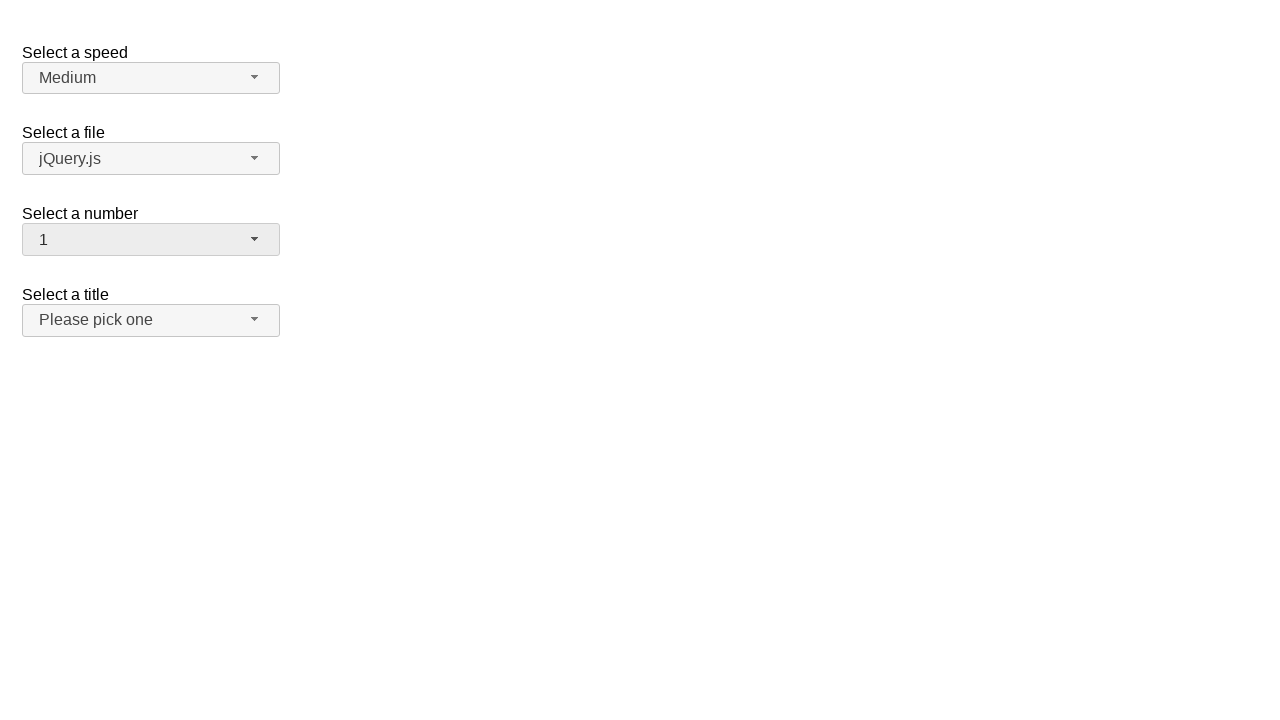

Verified '1' is displayed in dropdown button
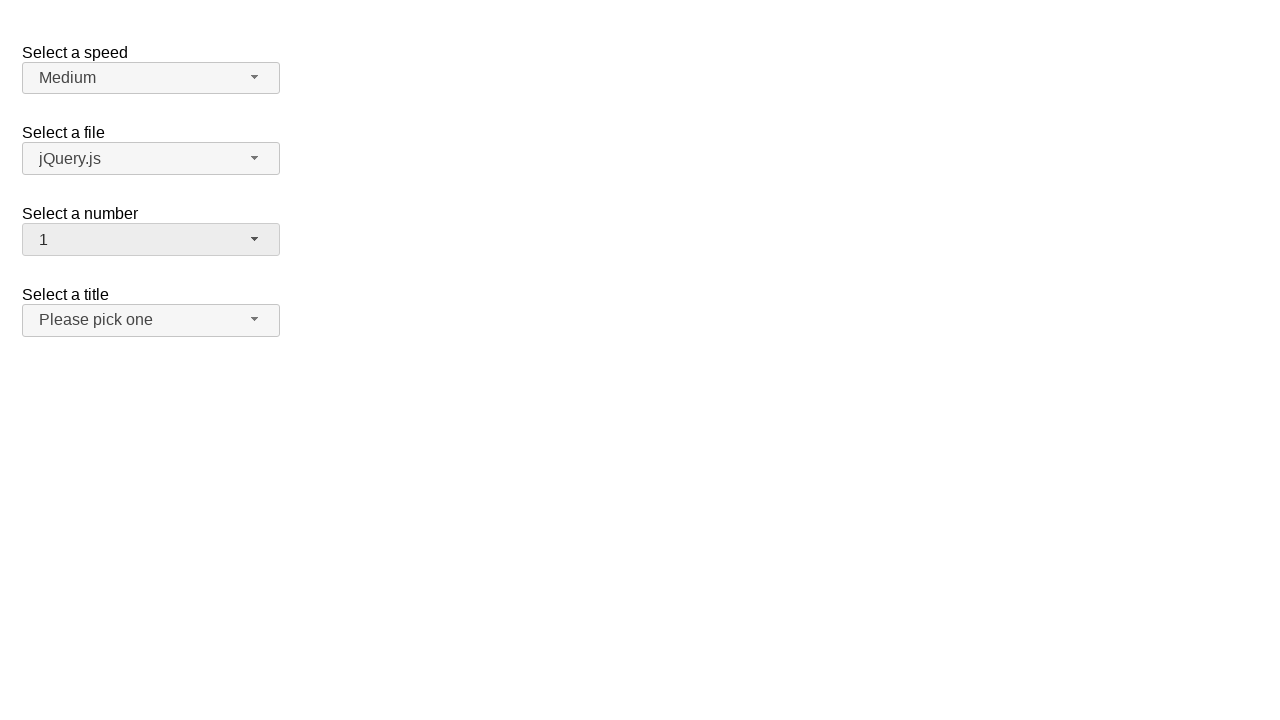

Clicked number dropdown button to open menu at (151, 240) on xpath=//span[@id='number-button']
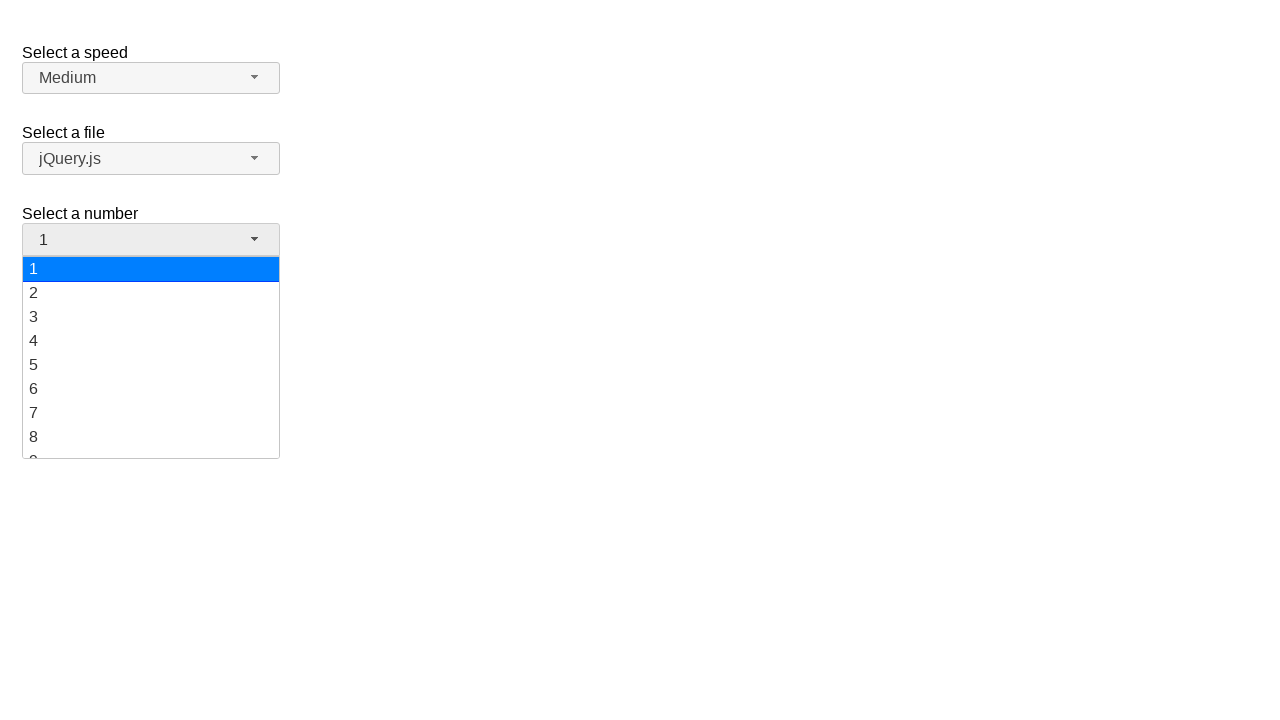

Dropdown menu items loaded
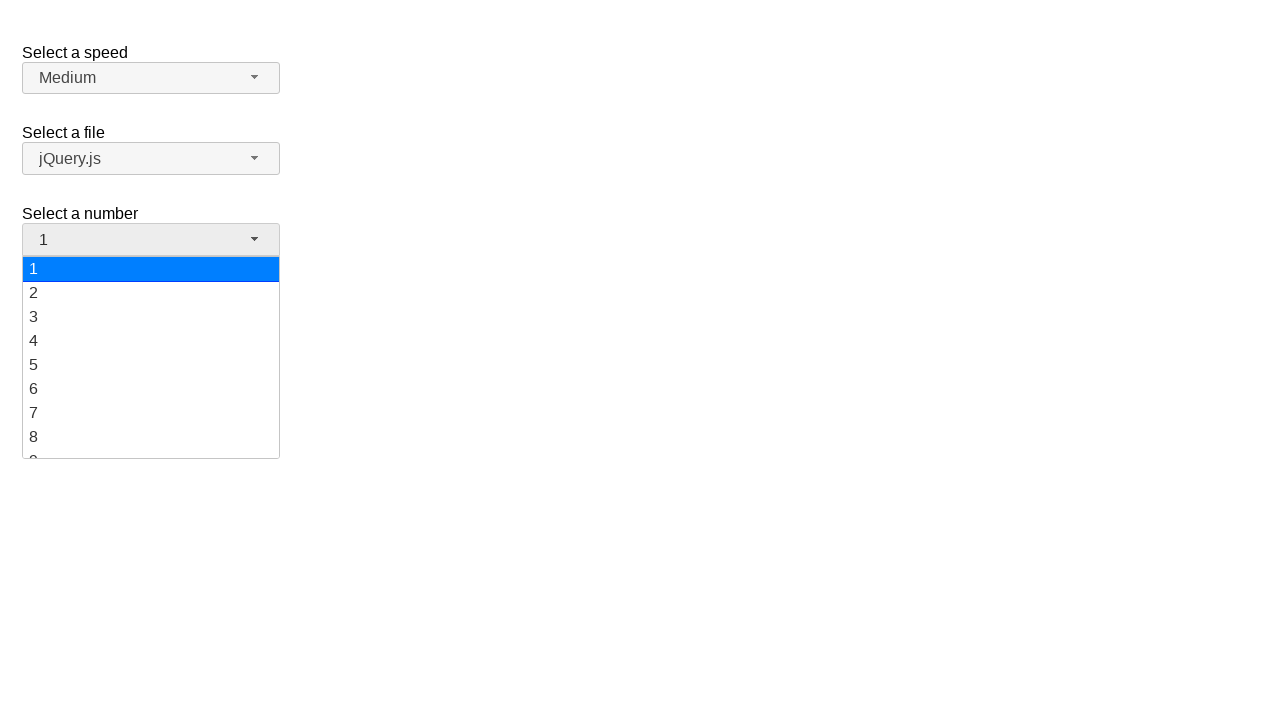

Selected value '13' from dropdown menu at (151, 357) on xpath=//ul[@id='number-menu']//li[@class='ui-menu-item']/div[text()='13']
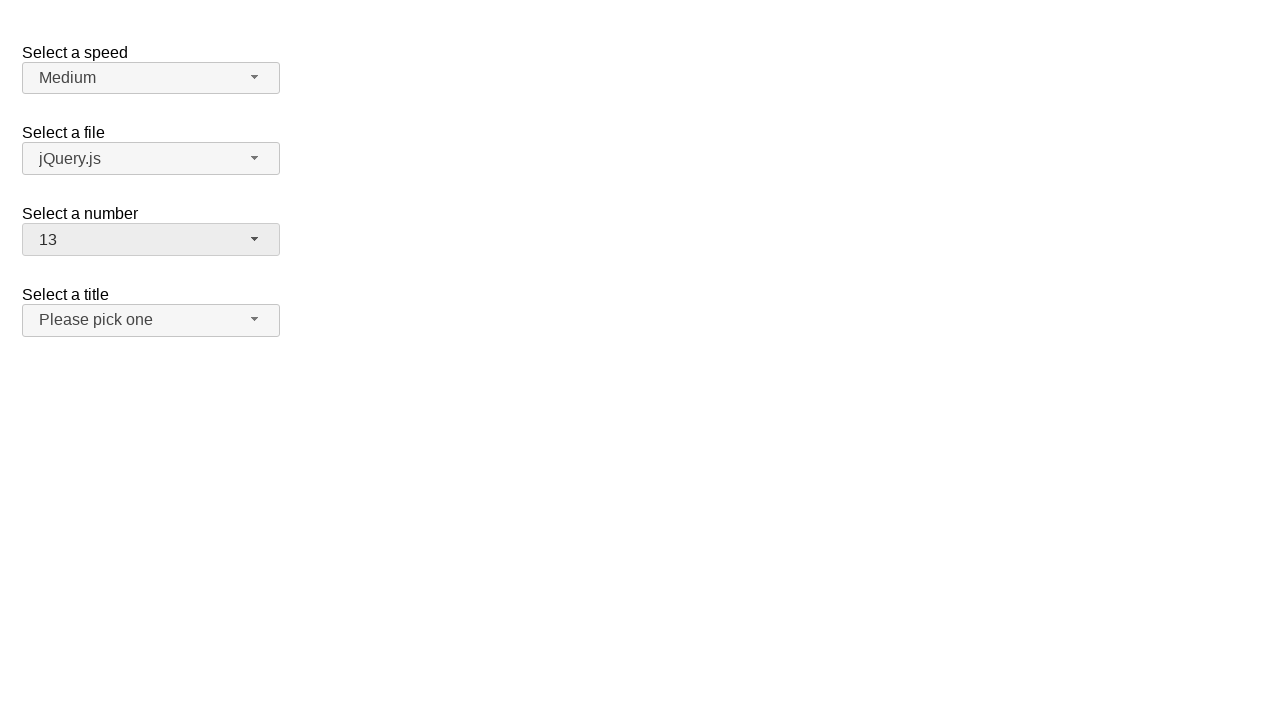

Verified '13' is displayed in dropdown button
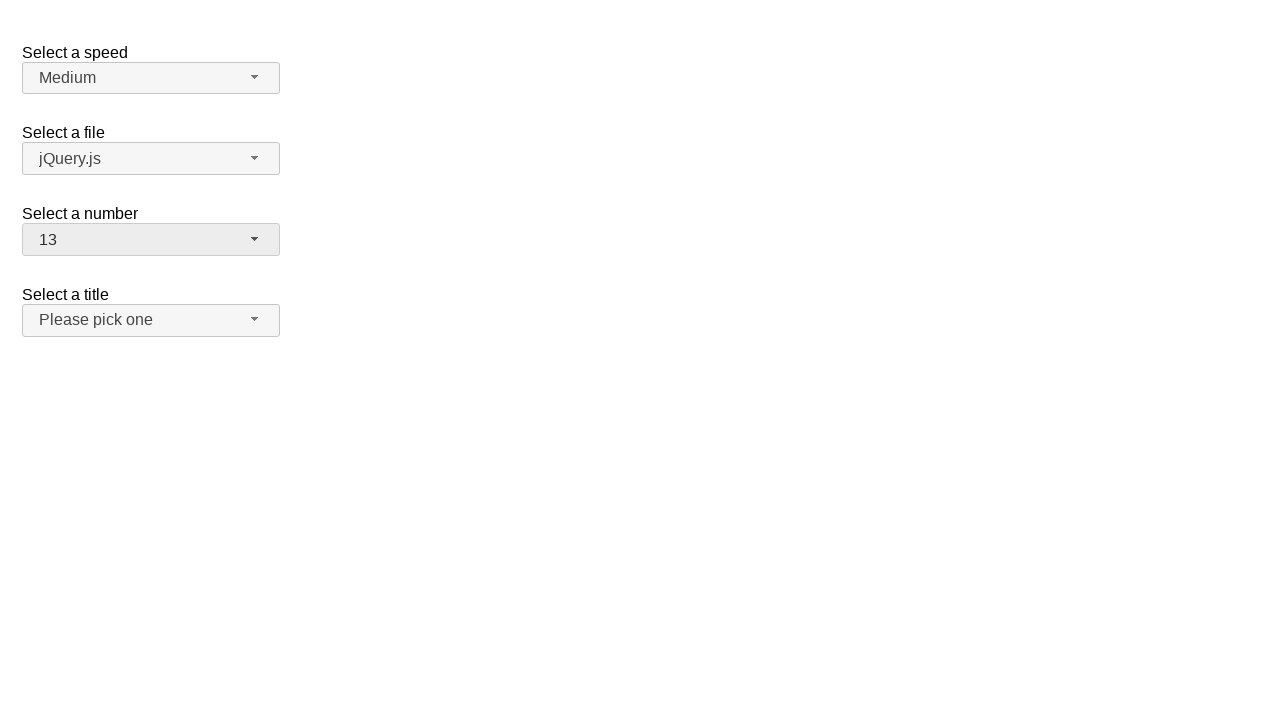

Clicked number dropdown button to open menu at (151, 240) on xpath=//span[@id='number-button']
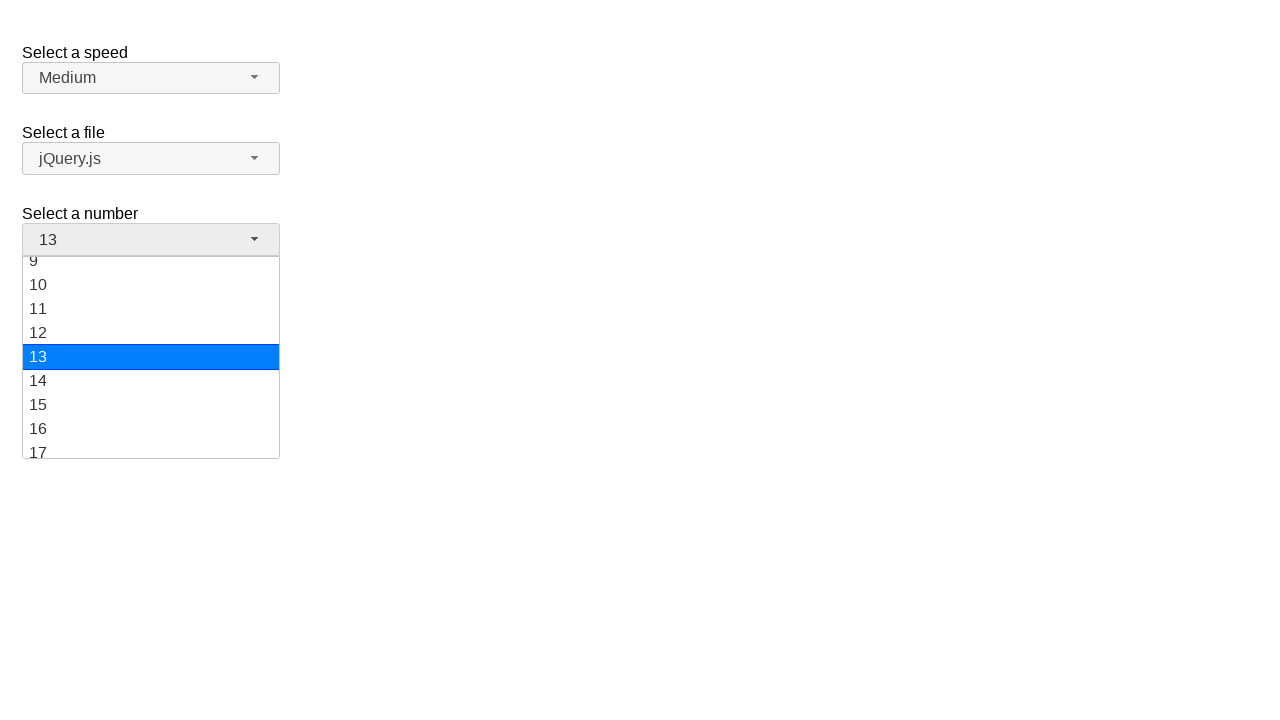

Dropdown menu items loaded
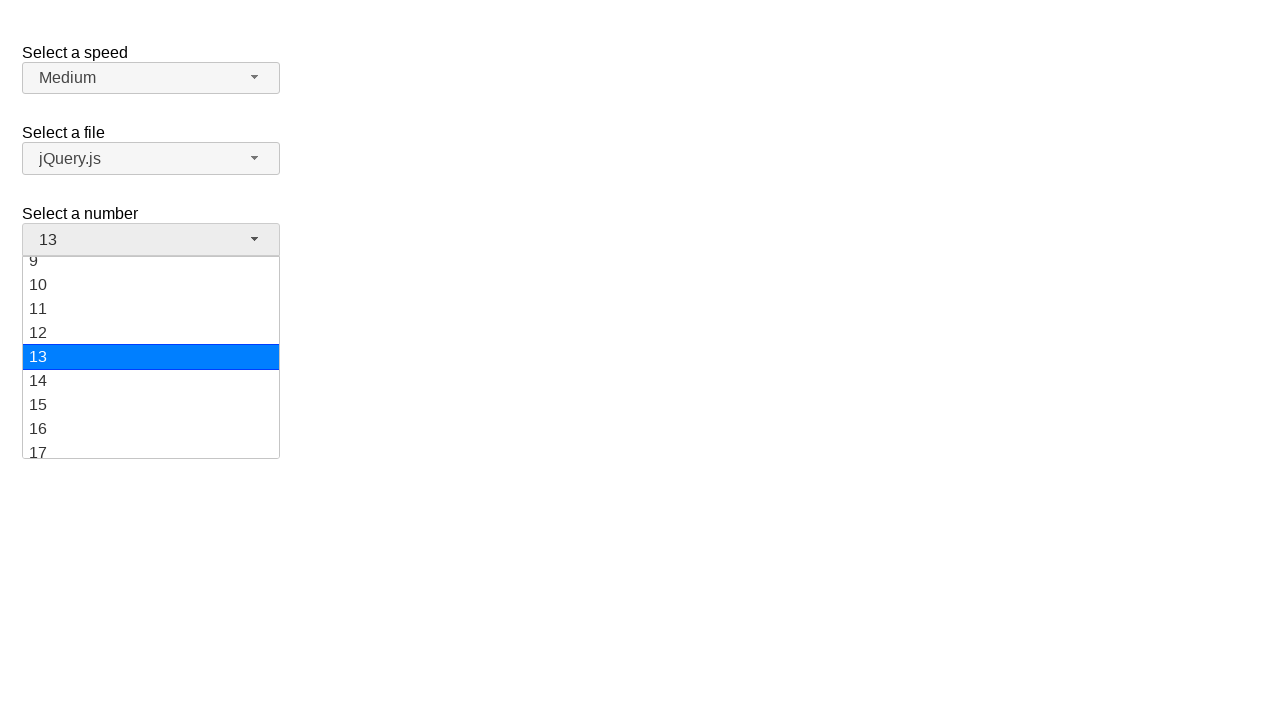

Selected value '2' from dropdown menu at (151, 293) on xpath=//ul[@id='number-menu']//li[@class='ui-menu-item']/div[text()='2']
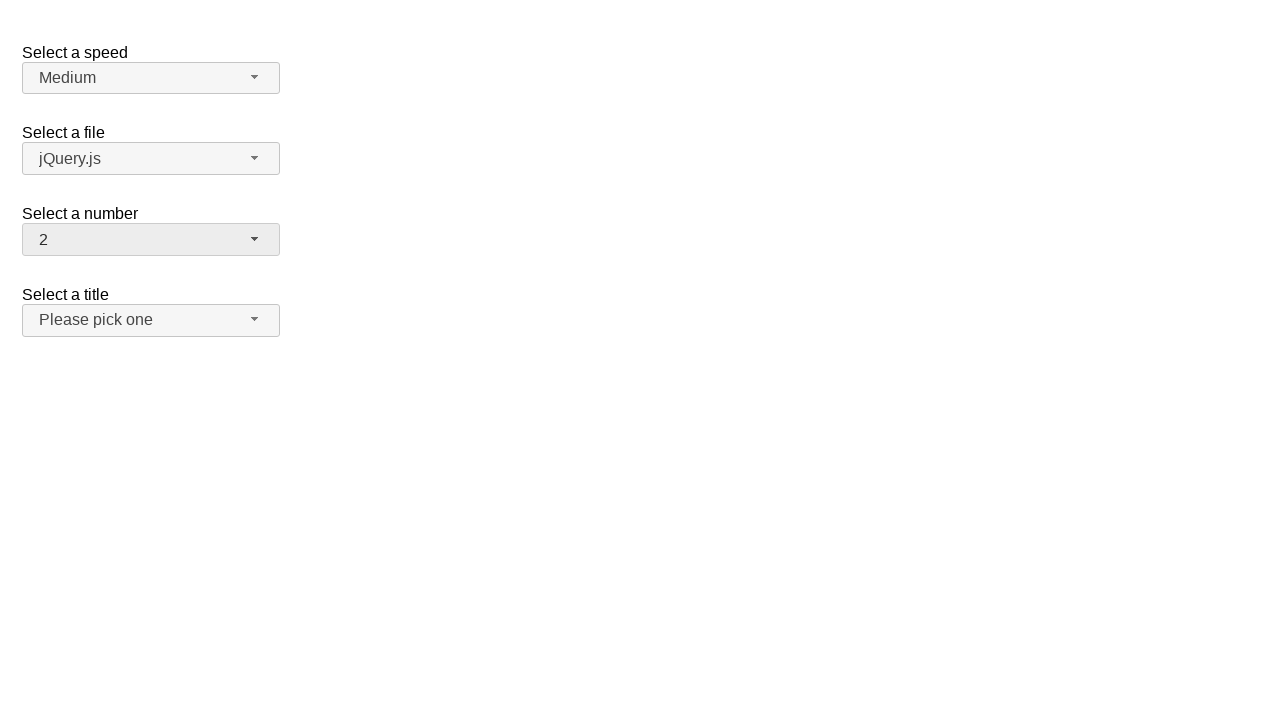

Verified '2' is displayed in dropdown button
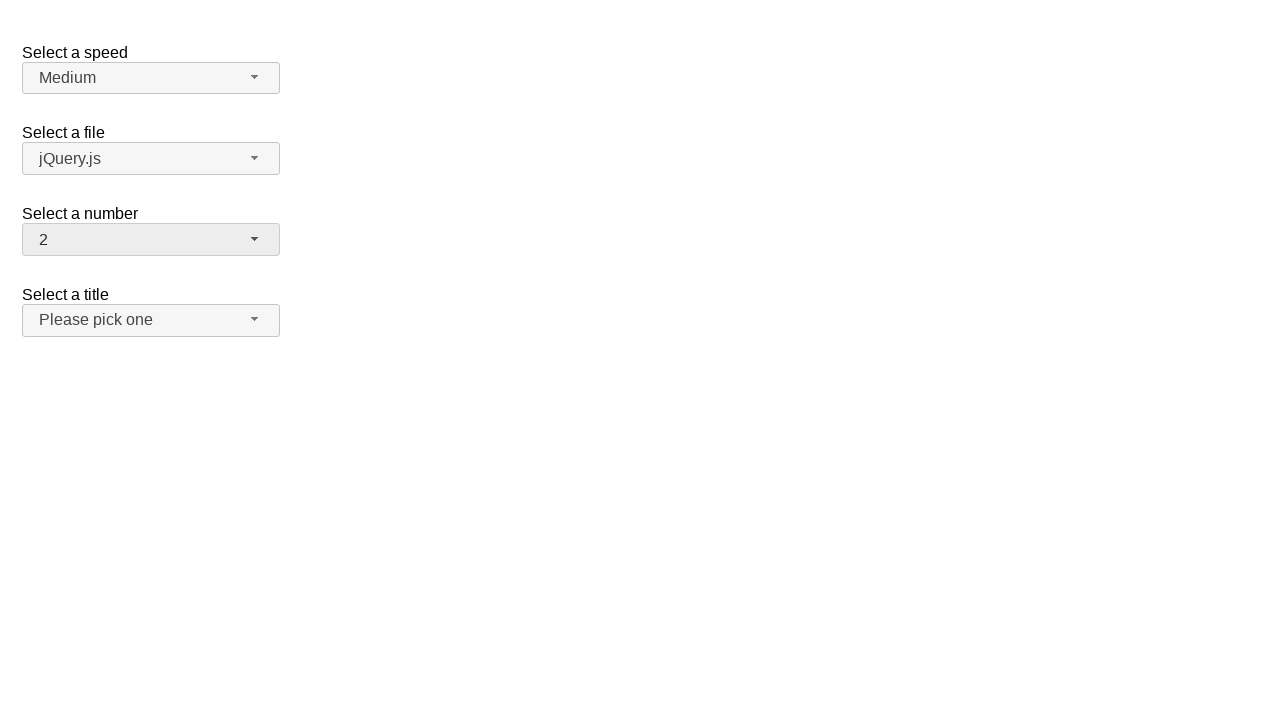

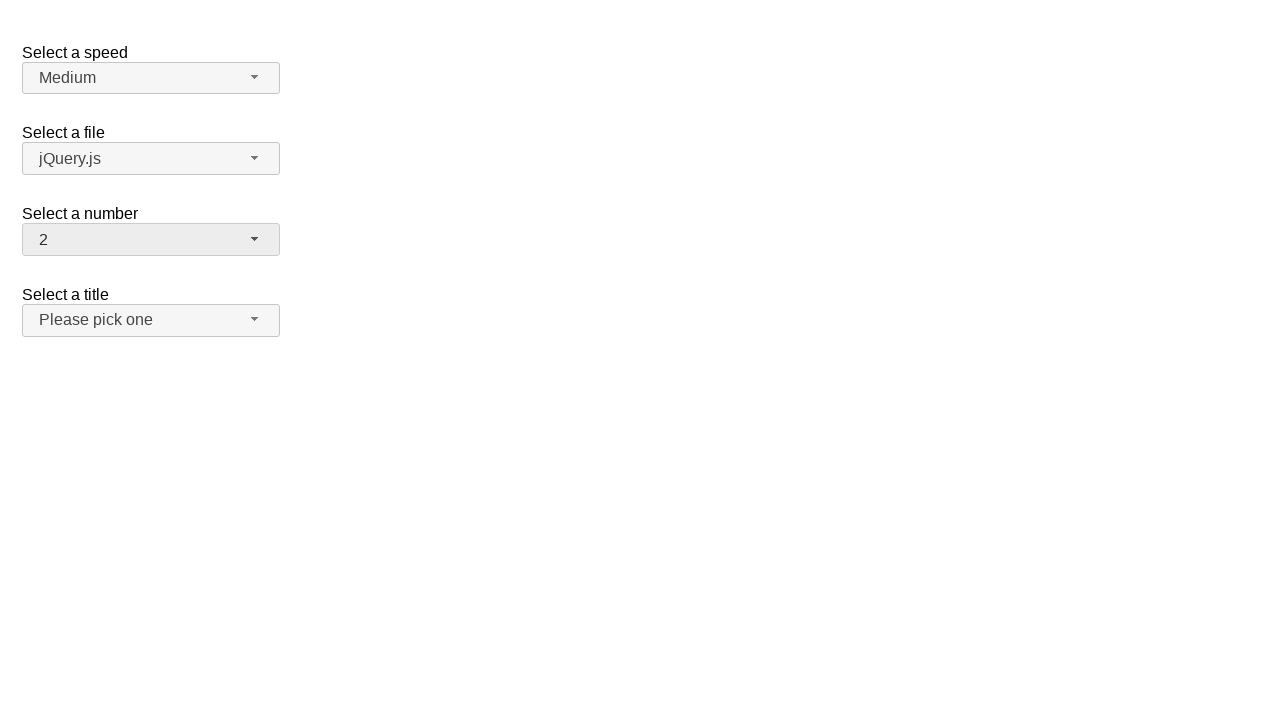